Tests that the browser back button works correctly with todo filters.

Starting URL: https://demo.playwright.dev/todomvc

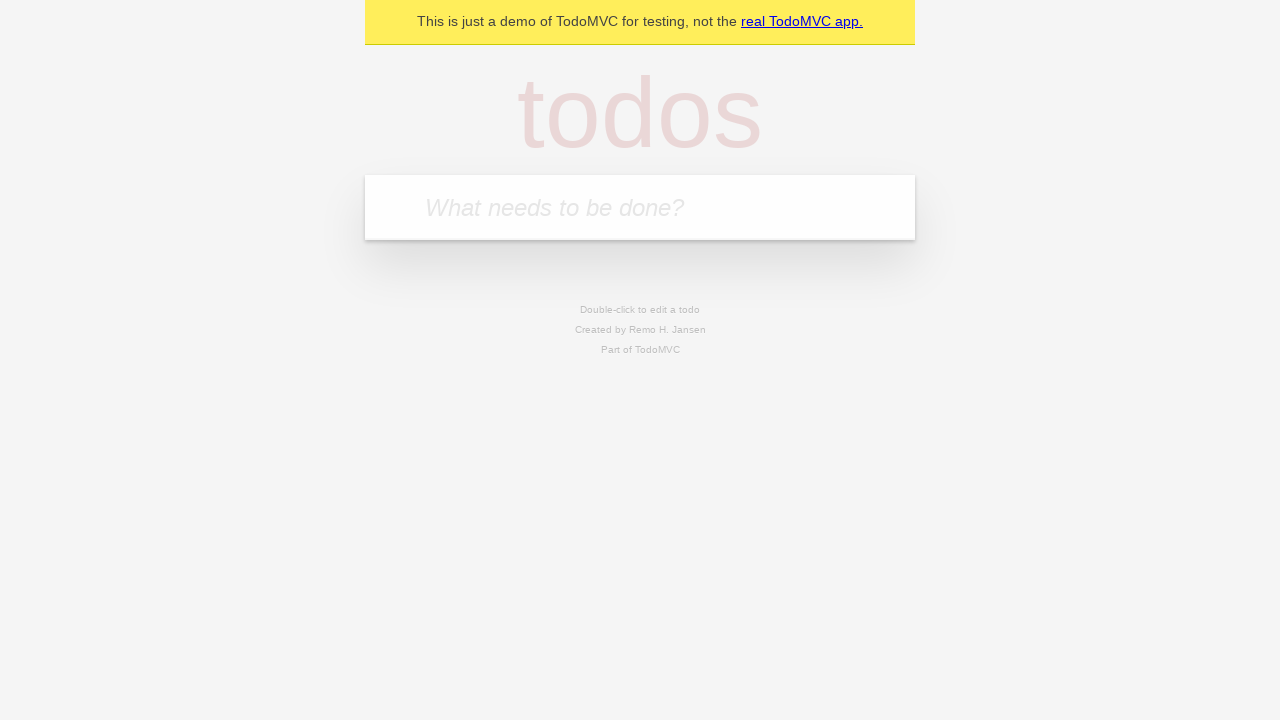

Filled todo input with 'buy some cheese' on internal:attr=[placeholder="What needs to be done?"i]
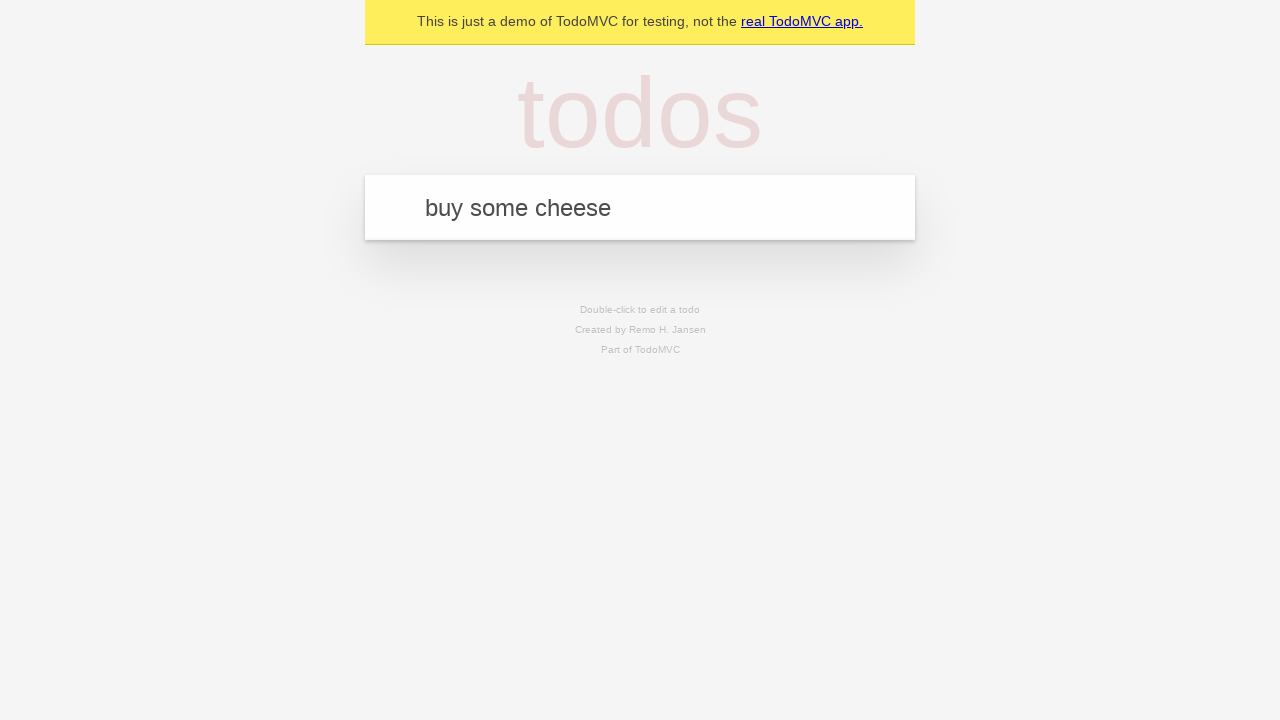

Pressed Enter to add first todo 'buy some cheese' on internal:attr=[placeholder="What needs to be done?"i]
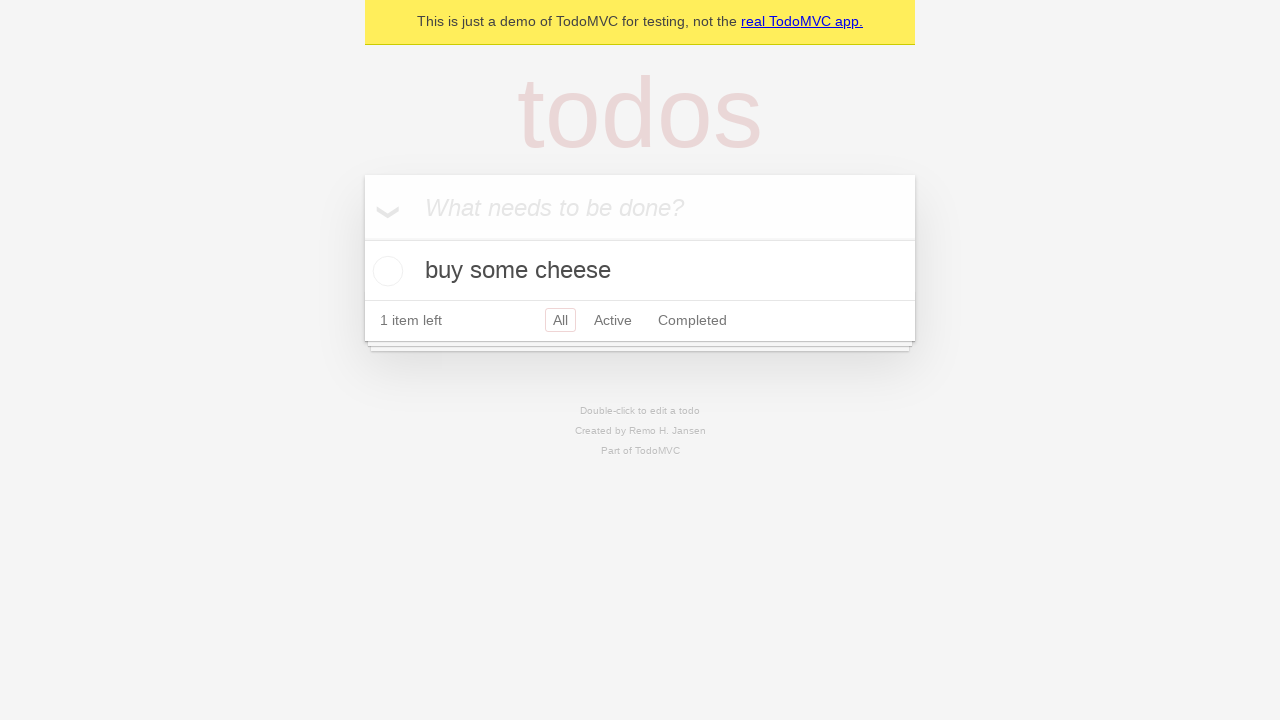

Filled todo input with 'feed the cat' on internal:attr=[placeholder="What needs to be done?"i]
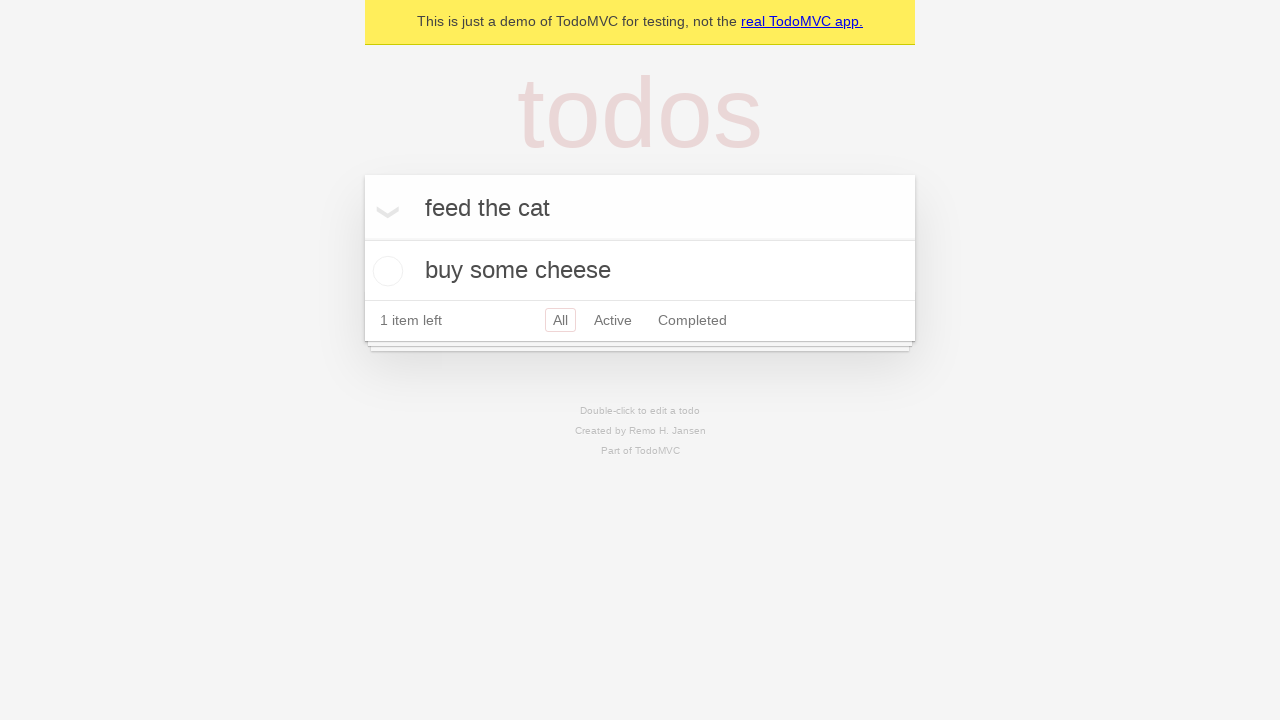

Pressed Enter to add second todo 'feed the cat' on internal:attr=[placeholder="What needs to be done?"i]
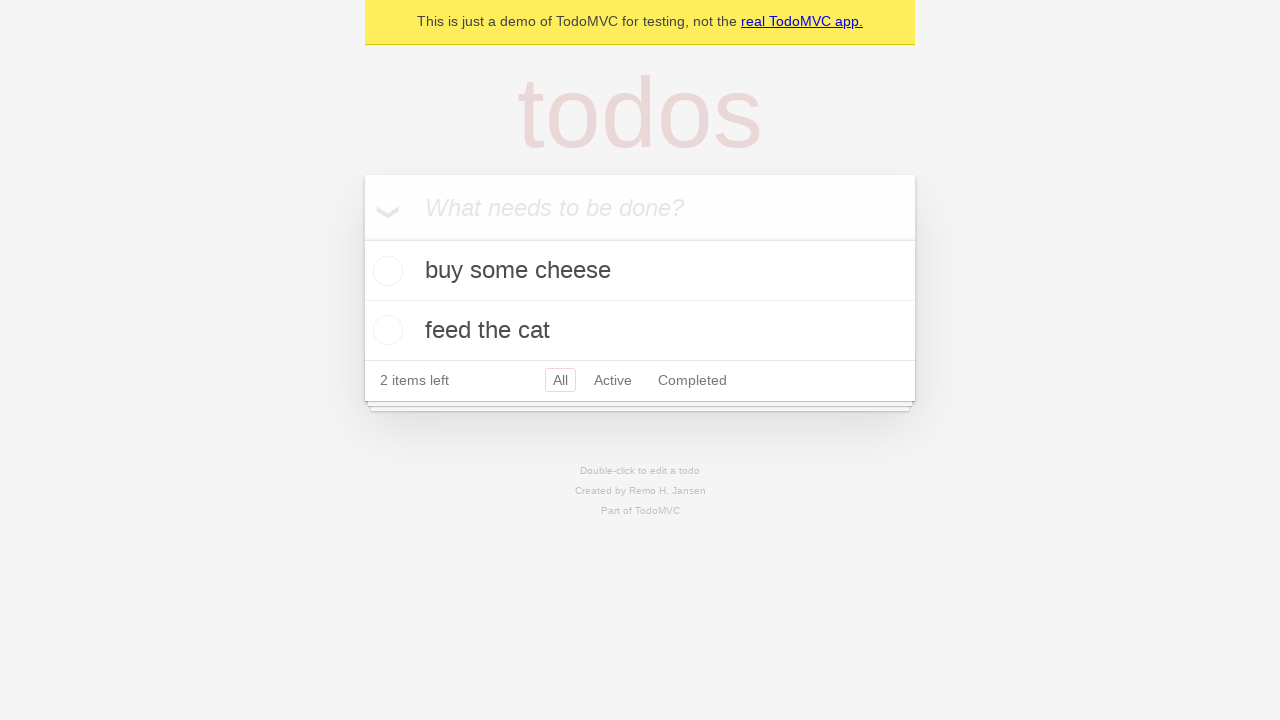

Filled todo input with 'book a doctors appointment' on internal:attr=[placeholder="What needs to be done?"i]
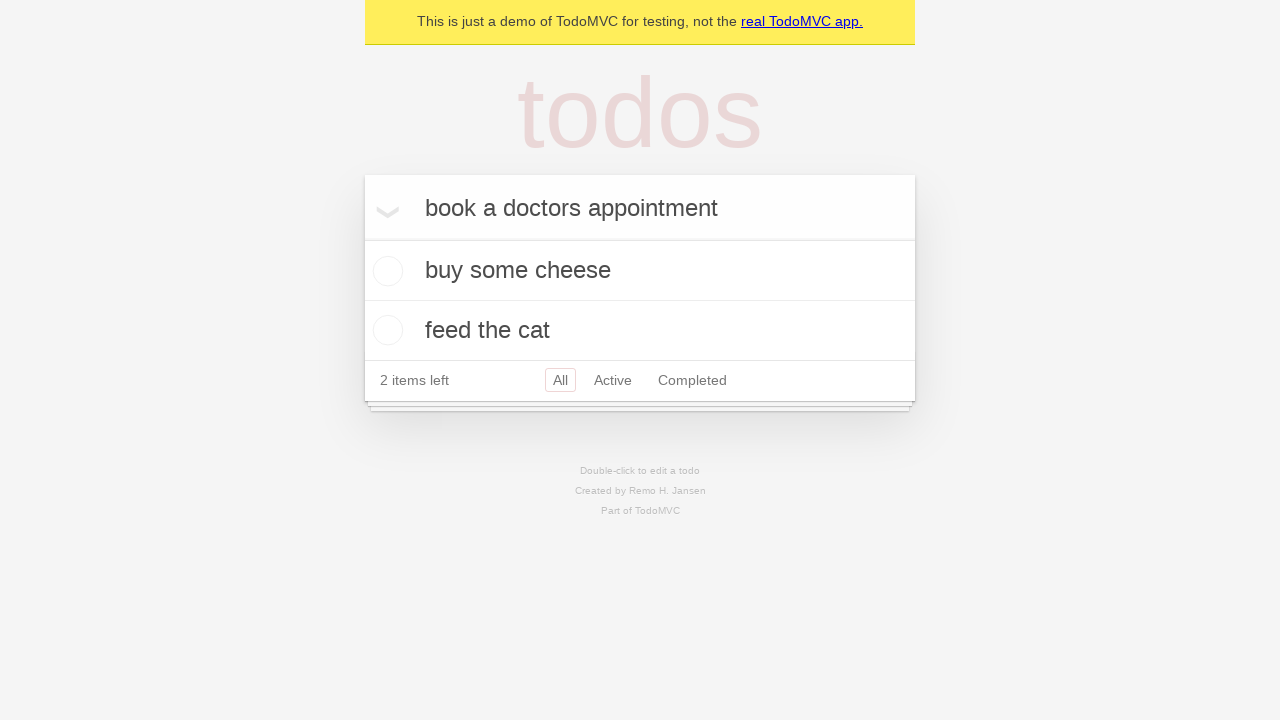

Pressed Enter to add third todo 'book a doctors appointment' on internal:attr=[placeholder="What needs to be done?"i]
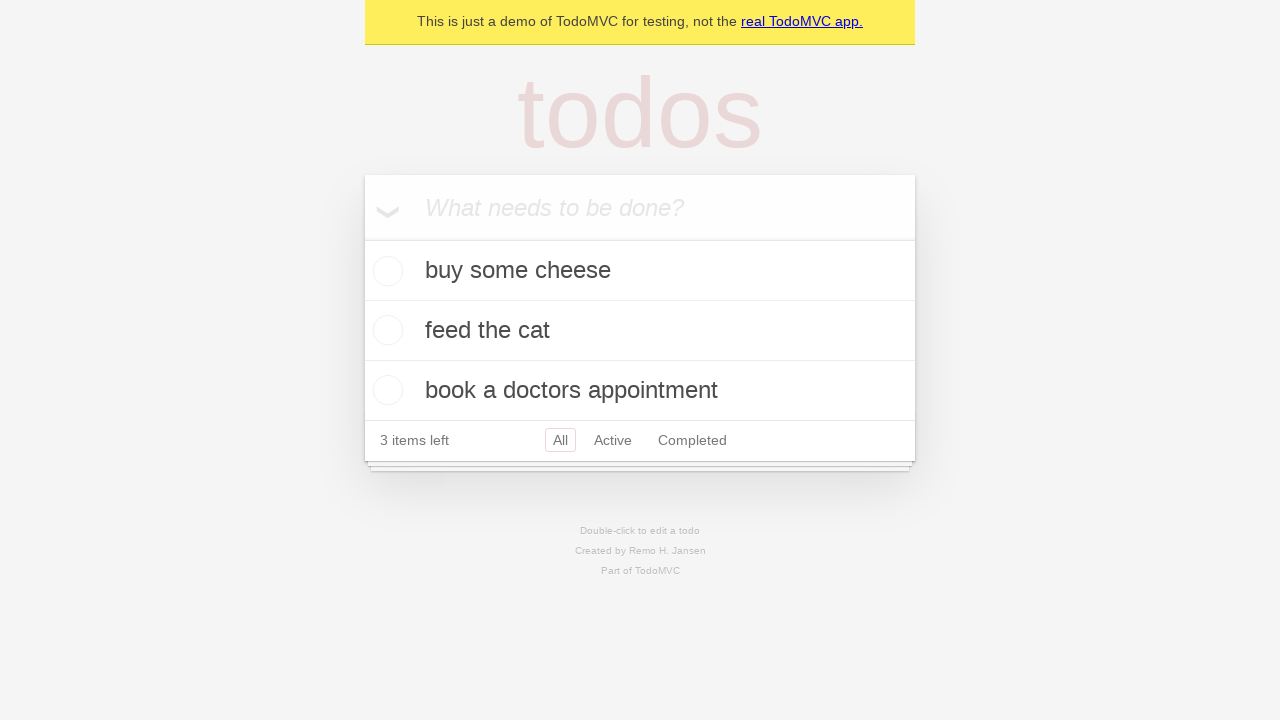

Checked the second todo item 'feed the cat' at (385, 330) on .todo-list li .toggle >> nth=1
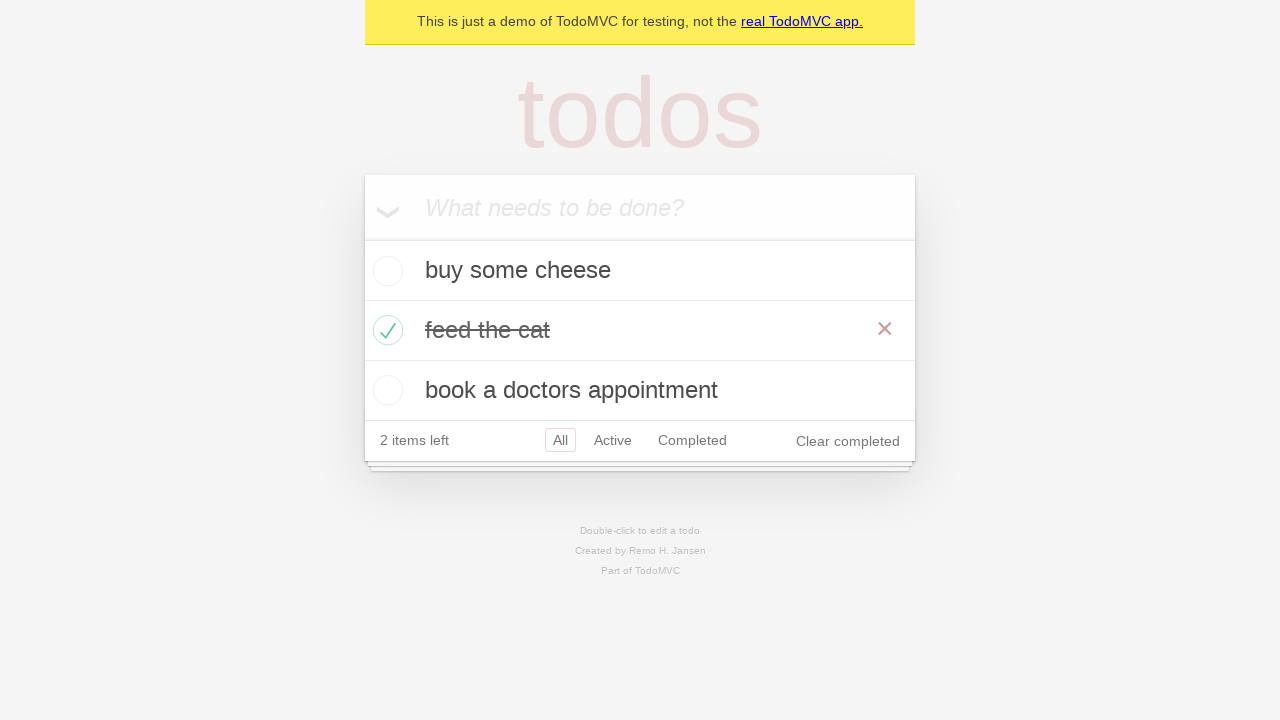

Clicked 'All' filter to show all todos at (560, 440) on internal:role=link[name="All"i]
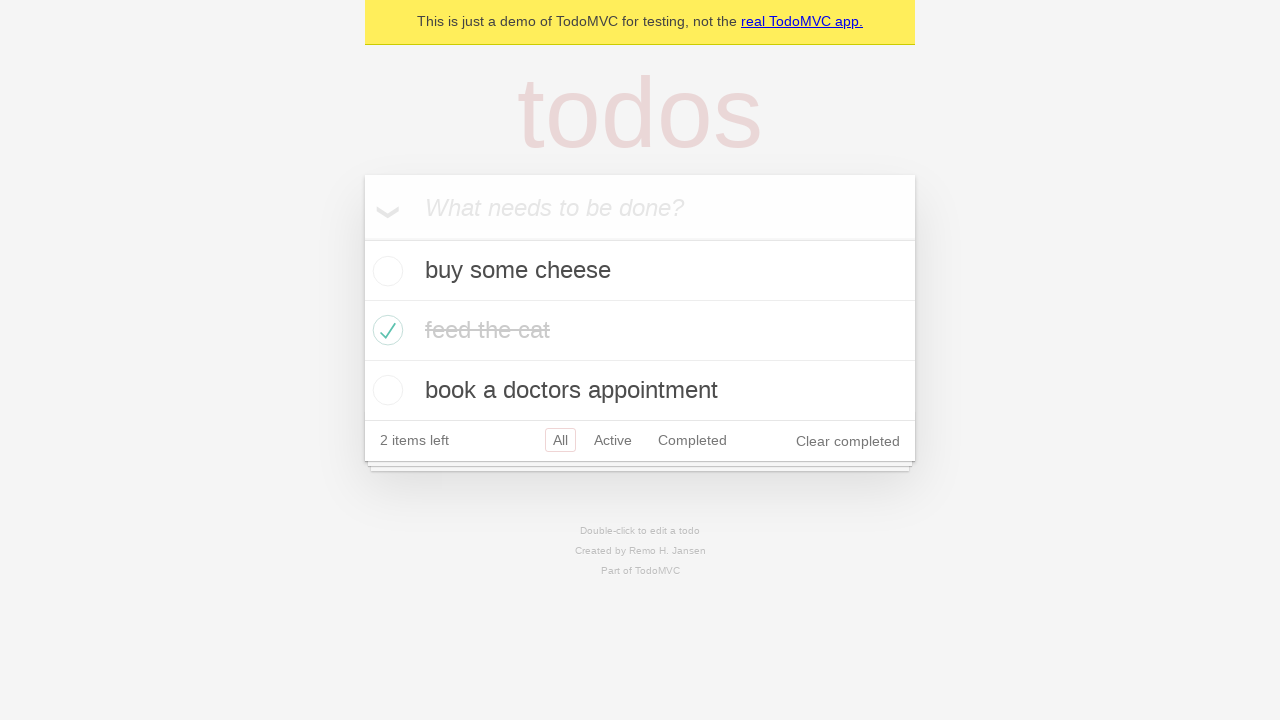

Clicked 'Active' filter to show only active todos at (613, 440) on internal:role=link[name="Active"i]
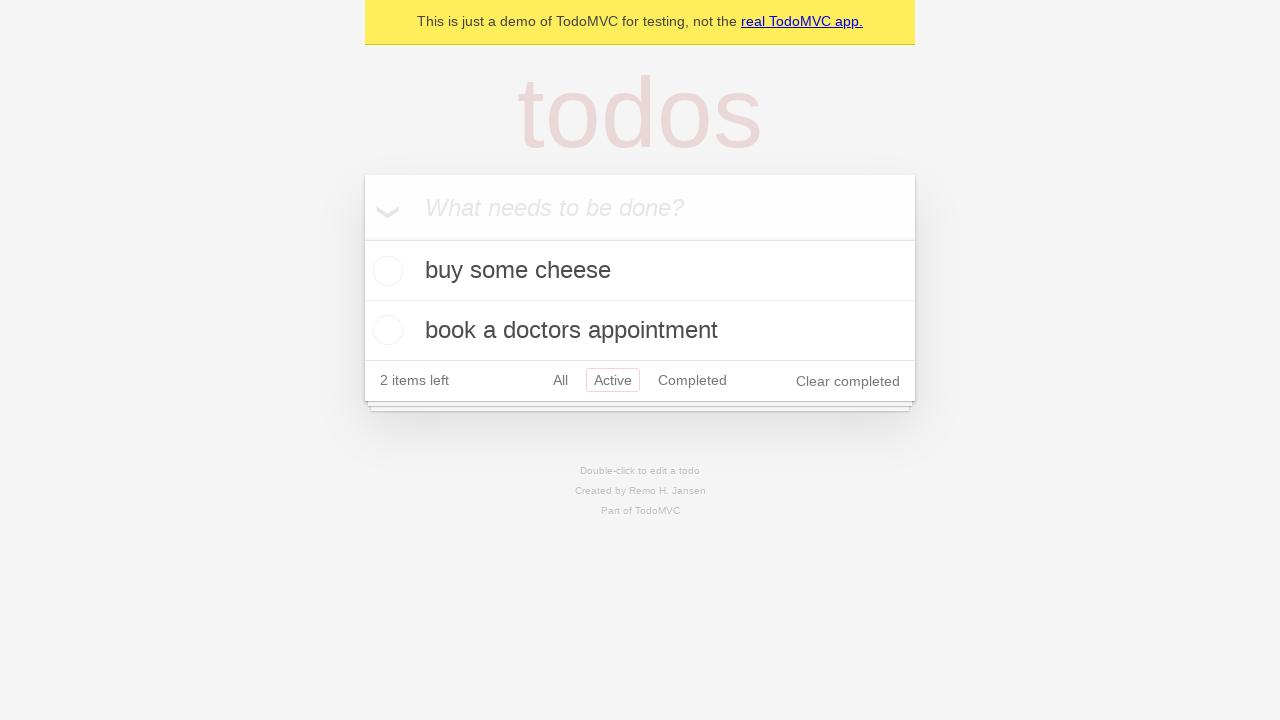

Clicked 'Completed' filter to show only completed todos at (692, 380) on internal:role=link[name="Completed"i]
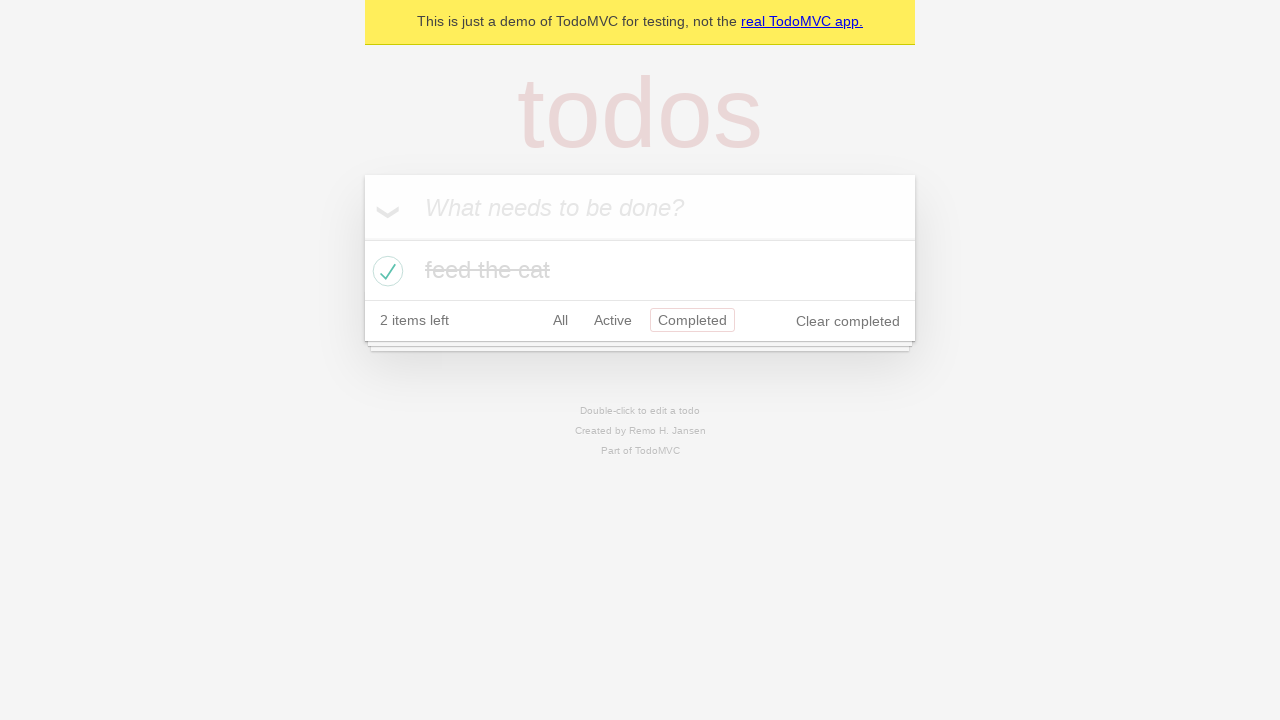

Clicked browser back button, navigated back to 'Active' filter
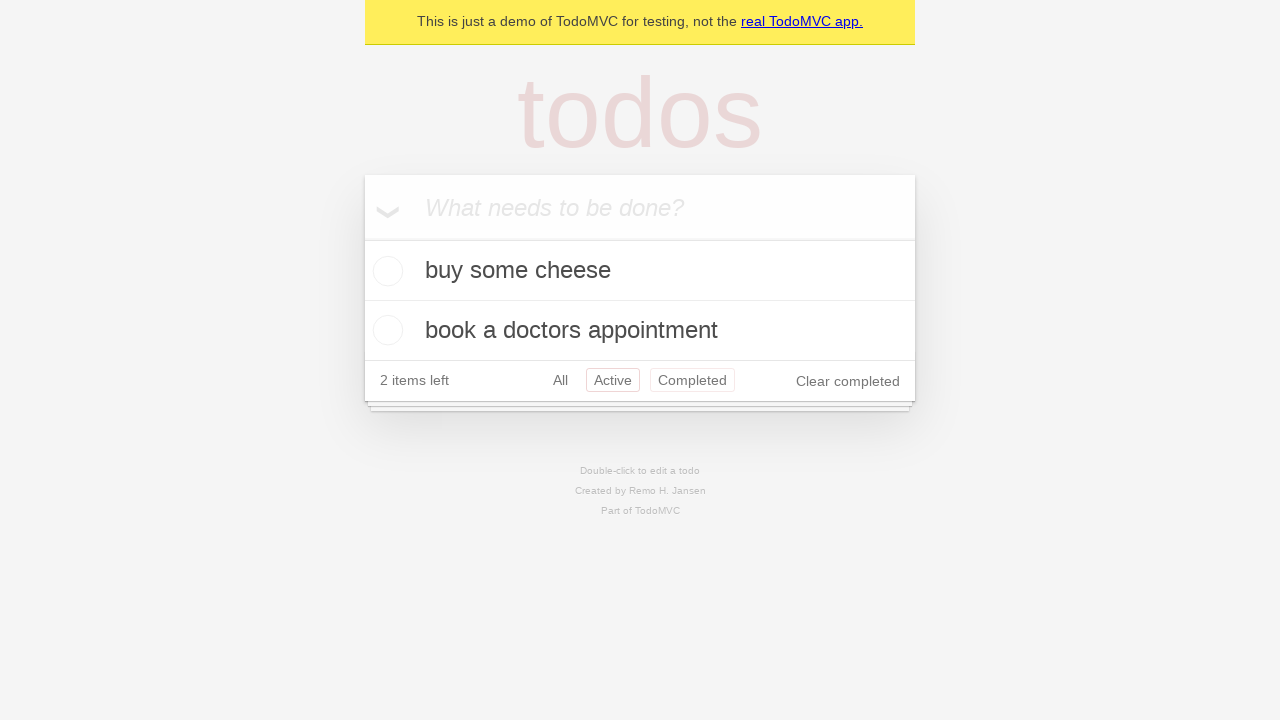

Clicked browser back button, navigated back to 'All' filter
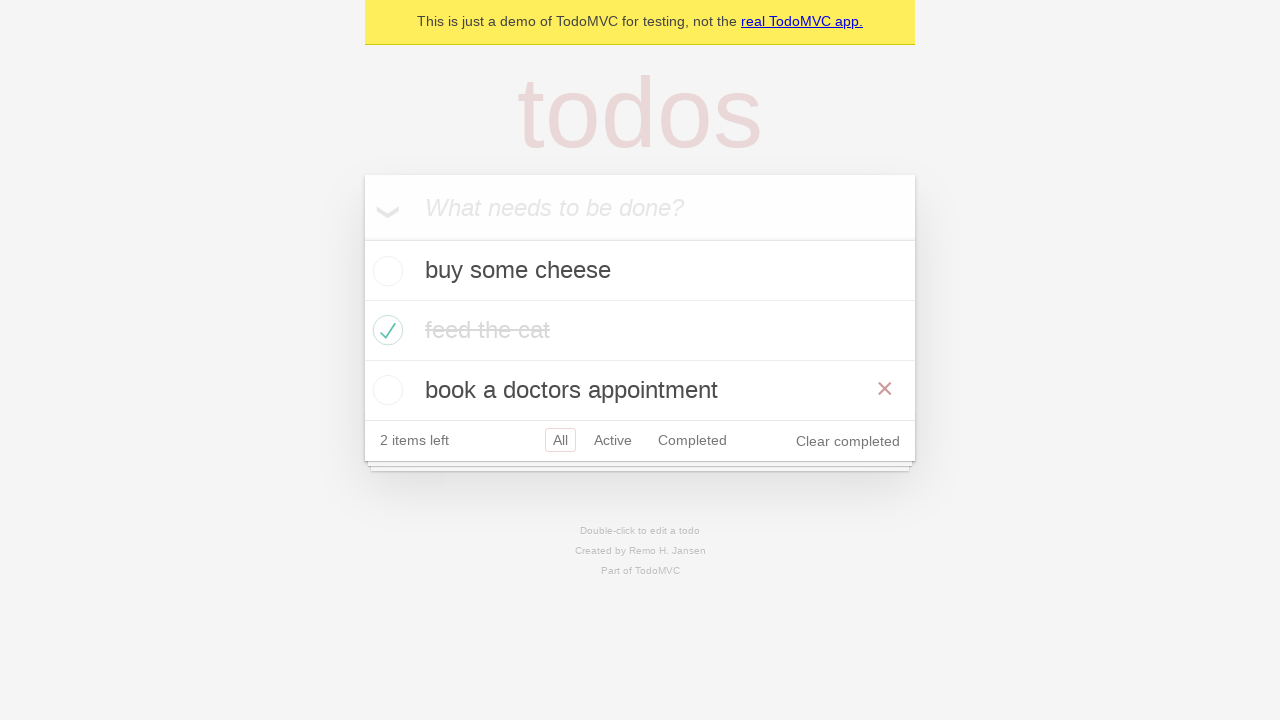

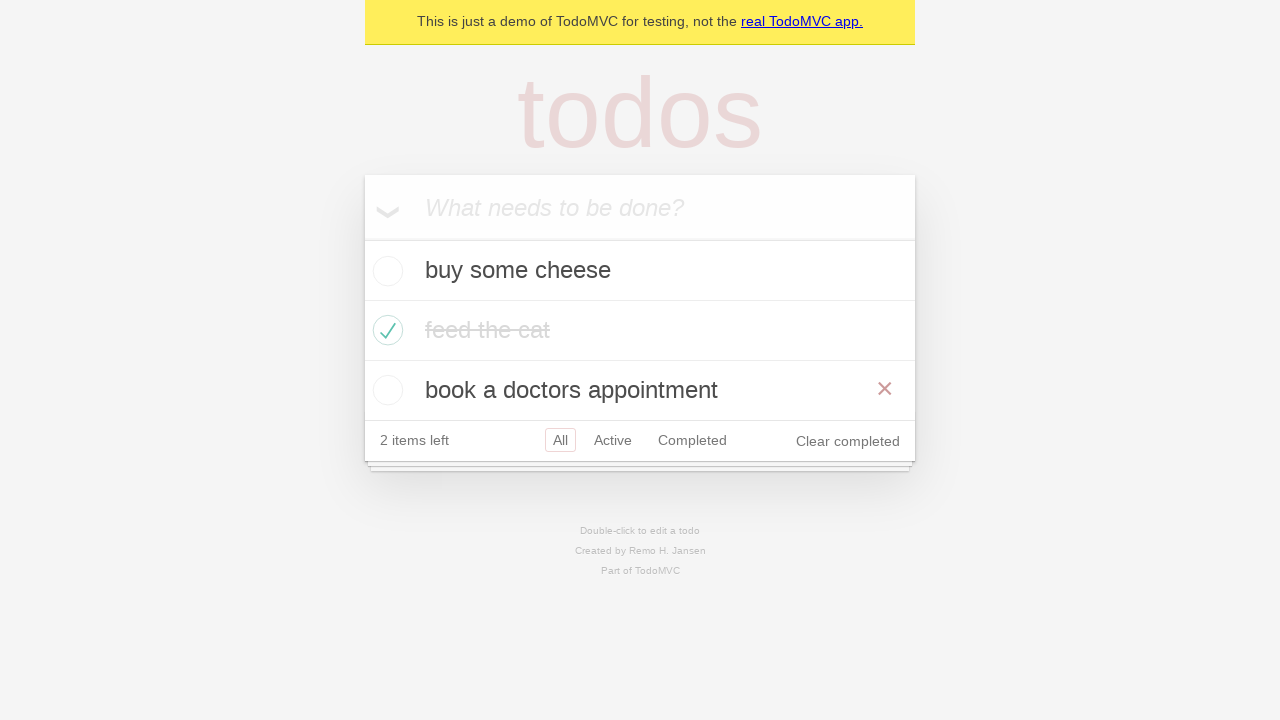